Tests that the error message can be closed by clicking the close button

Starting URL: https://the-internet.herokuapp.com/

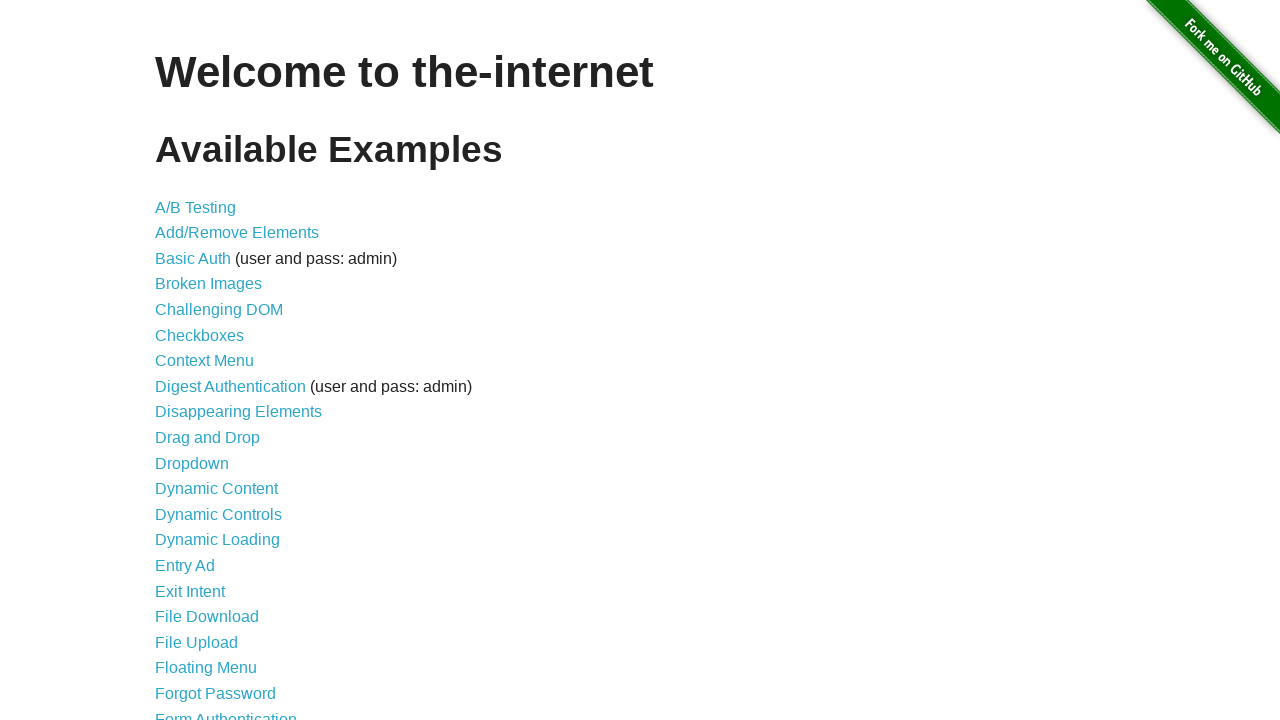

Clicked on Form Authentication link at (226, 712) on xpath=//a[normalize-space()='Form Authentication']
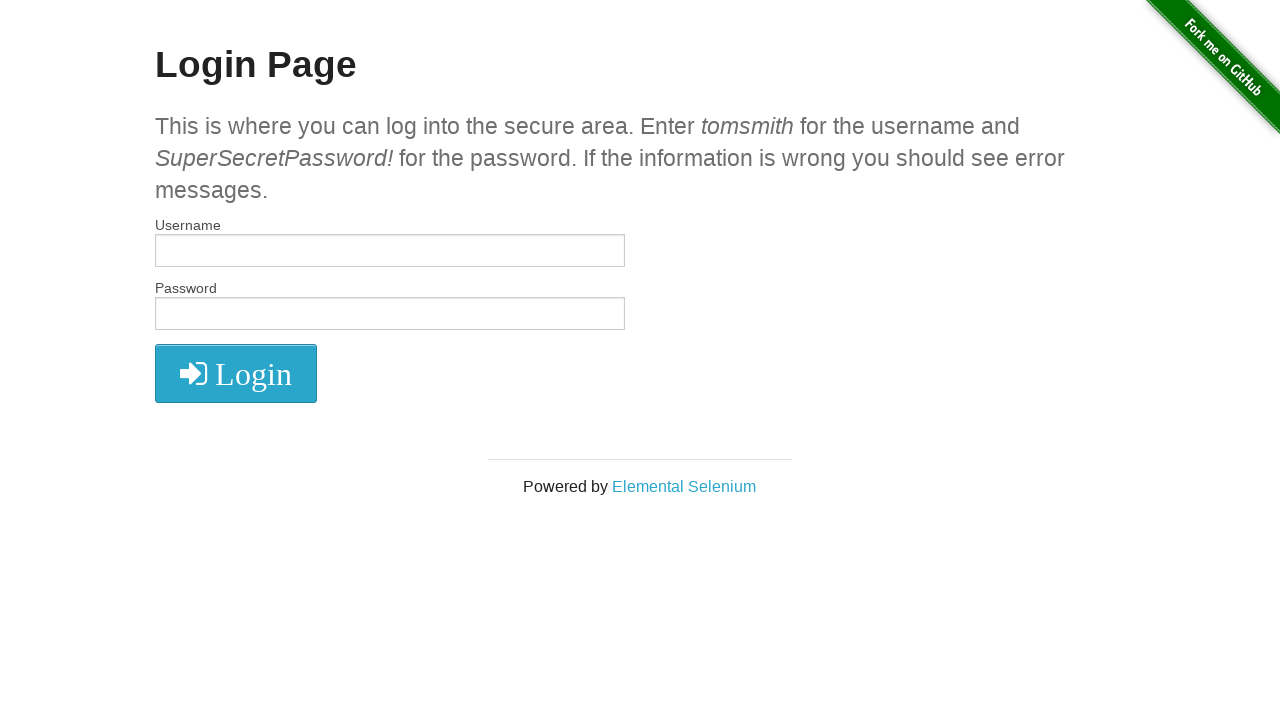

Clicked login button without credentials to trigger error at (236, 373) on xpath=//*[@id="login"]/button
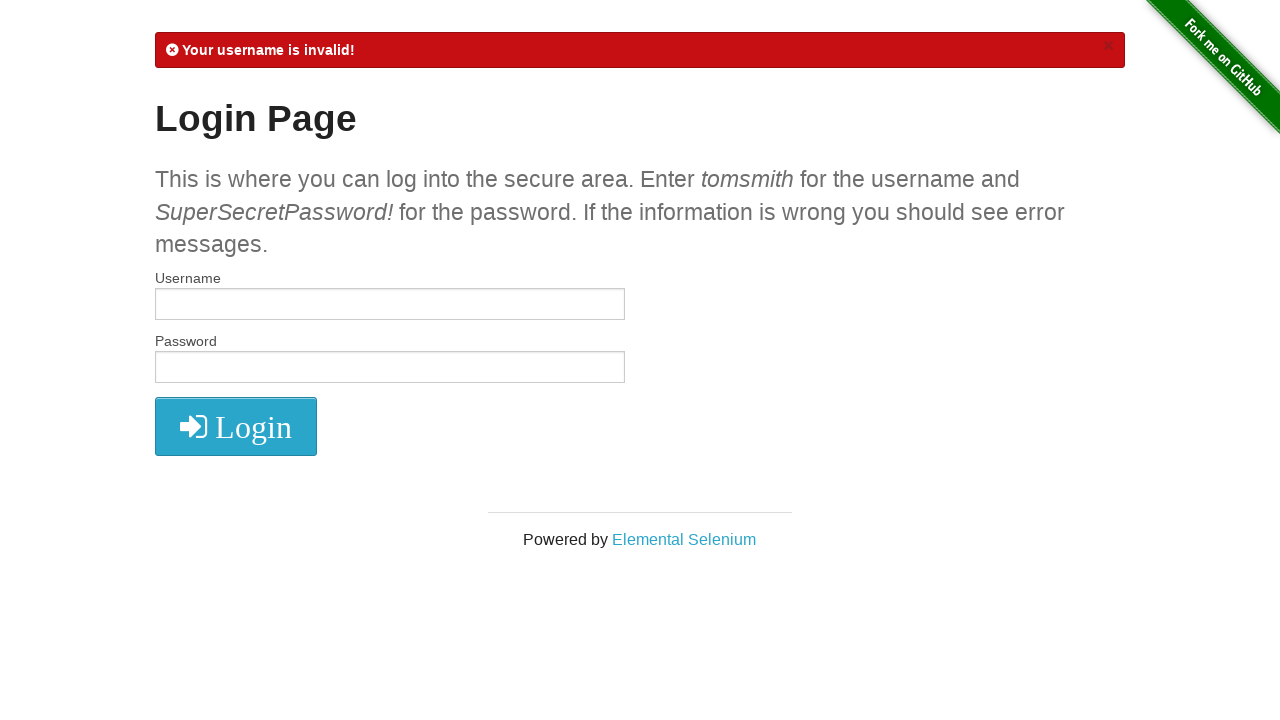

Error message appeared
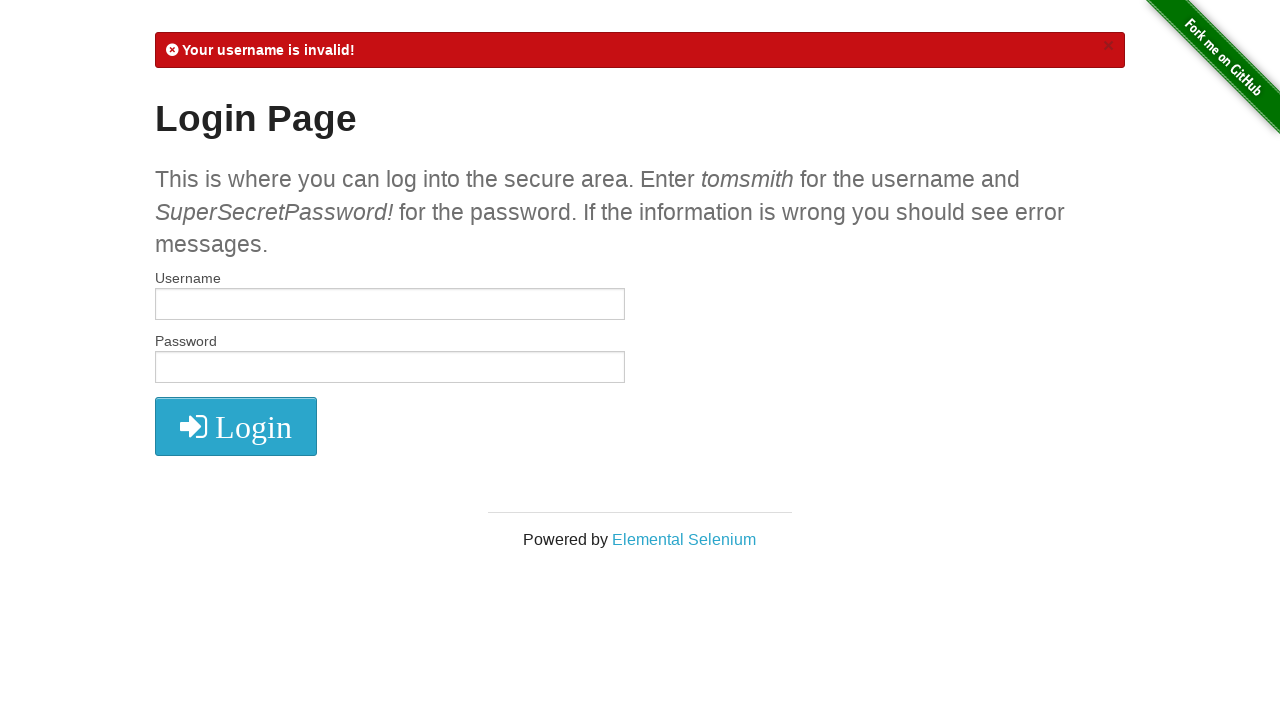

Clicked close button on error message at (1108, 46) on .close
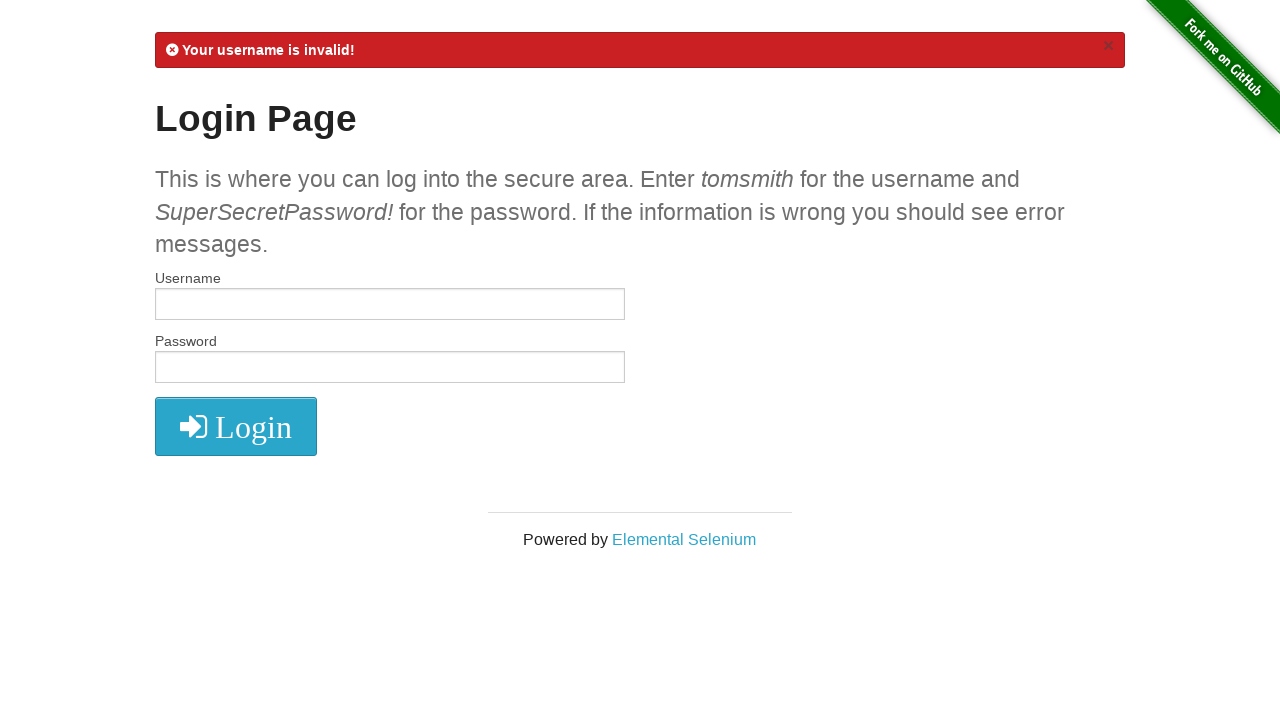

Verified error message is no longer visible
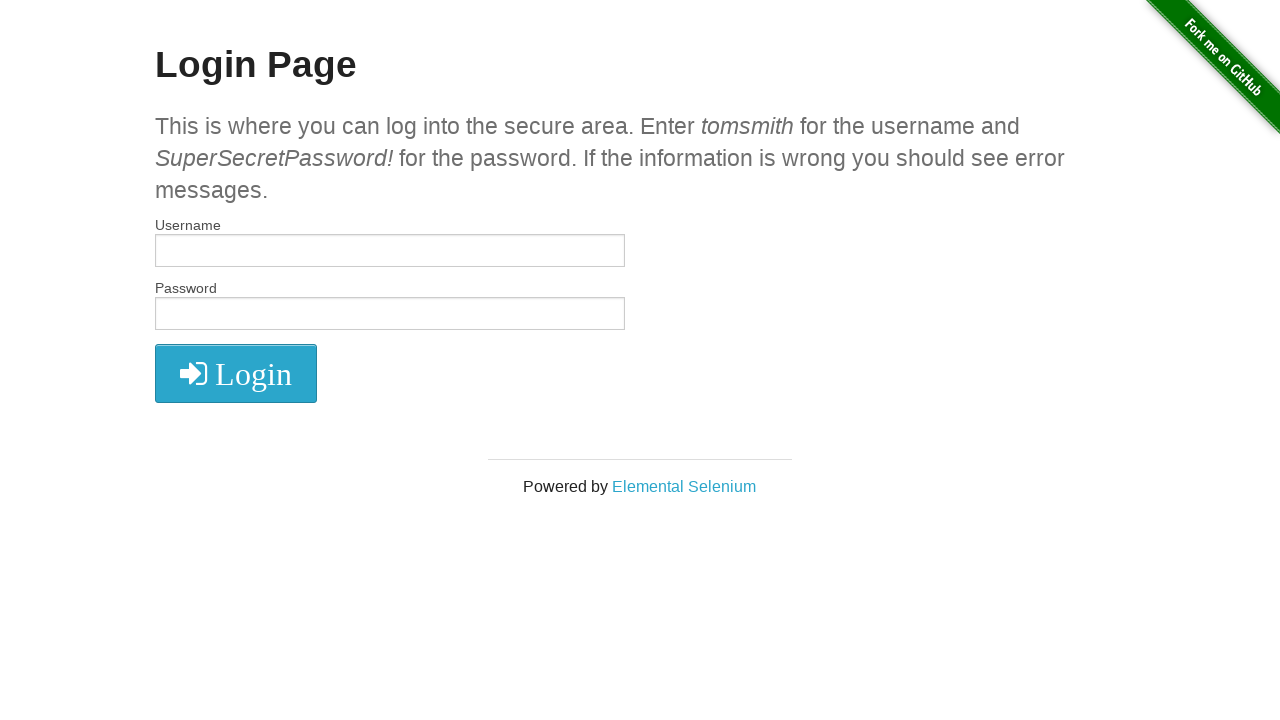

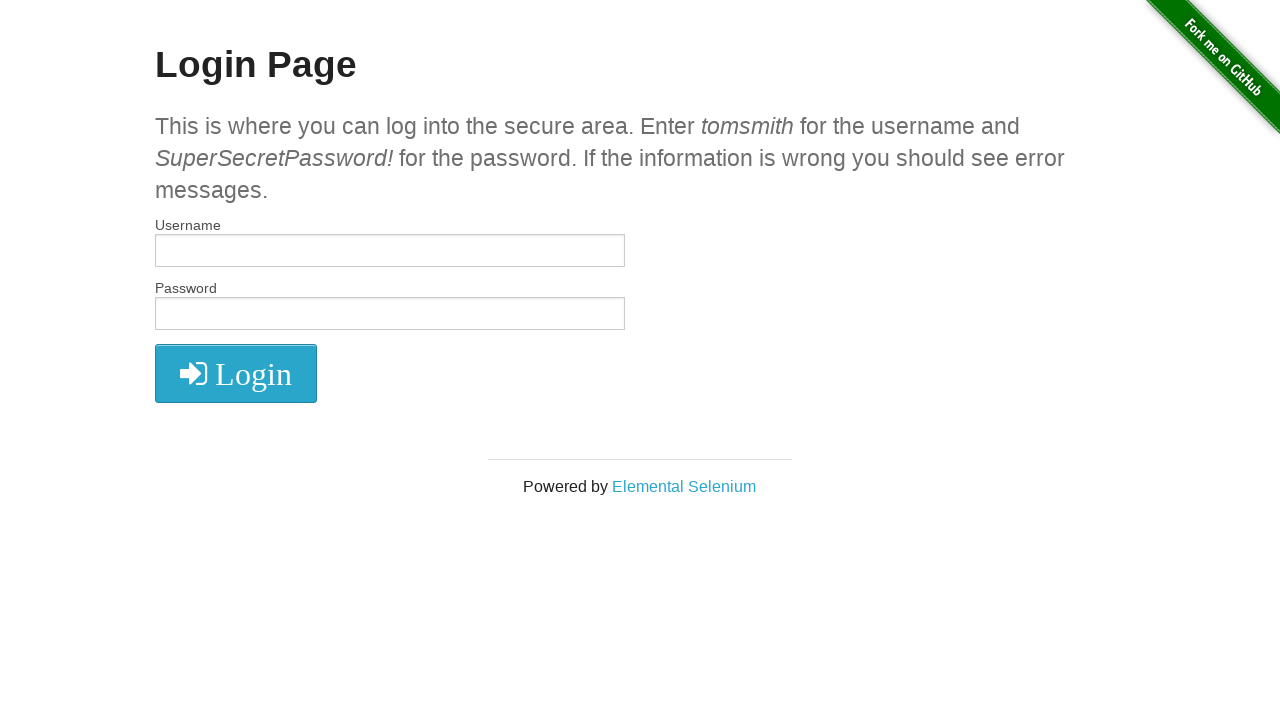